Solves a math problem by extracting a value from an image element's attribute, calculating a mathematical function, and submitting the answer along with selecting checkboxes and radio buttons

Starting URL: http://suninjuly.github.io/get_attribute.html

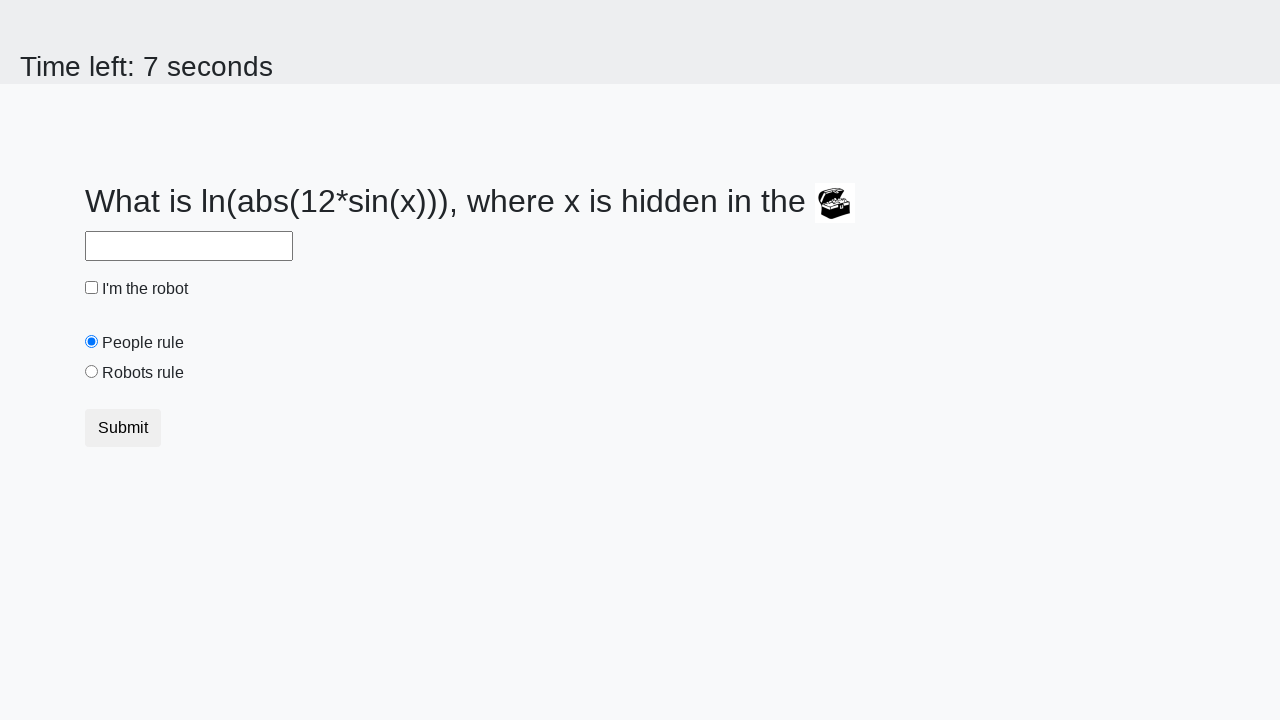

Located the treasure image element
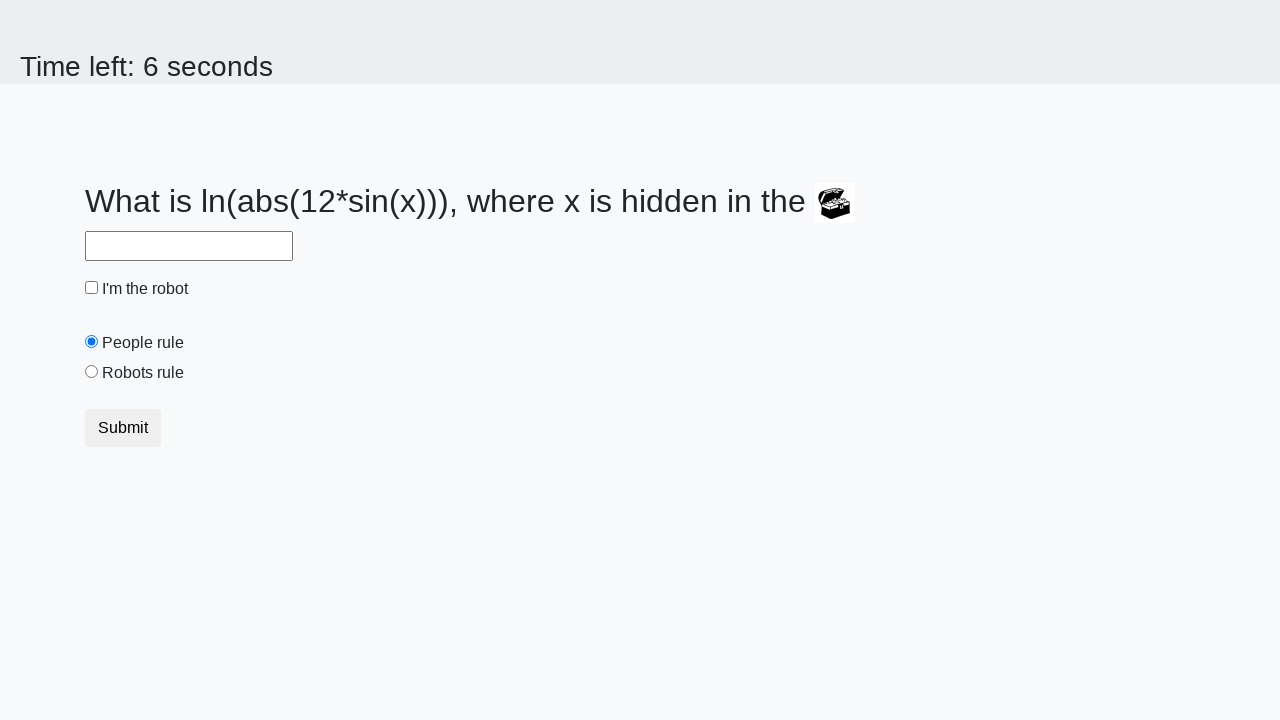

Extracted valuex attribute from image: 400
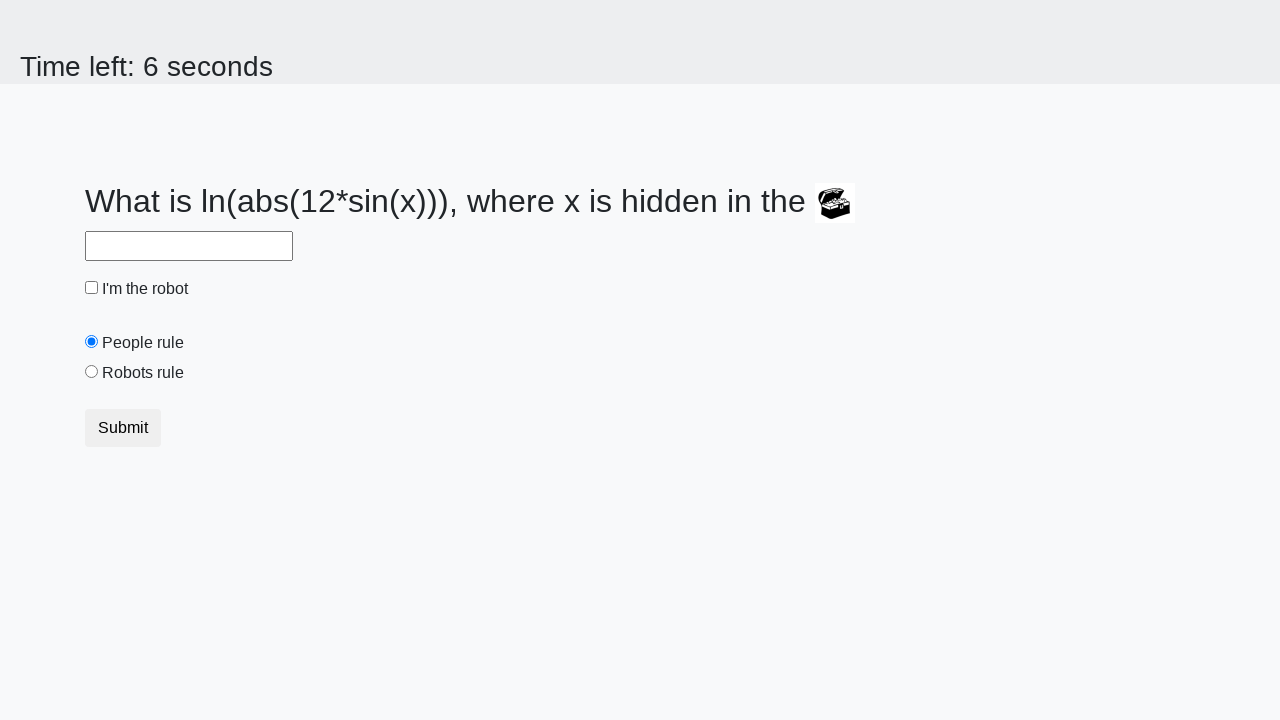

Calculated mathematical function result: 2.323468735358337
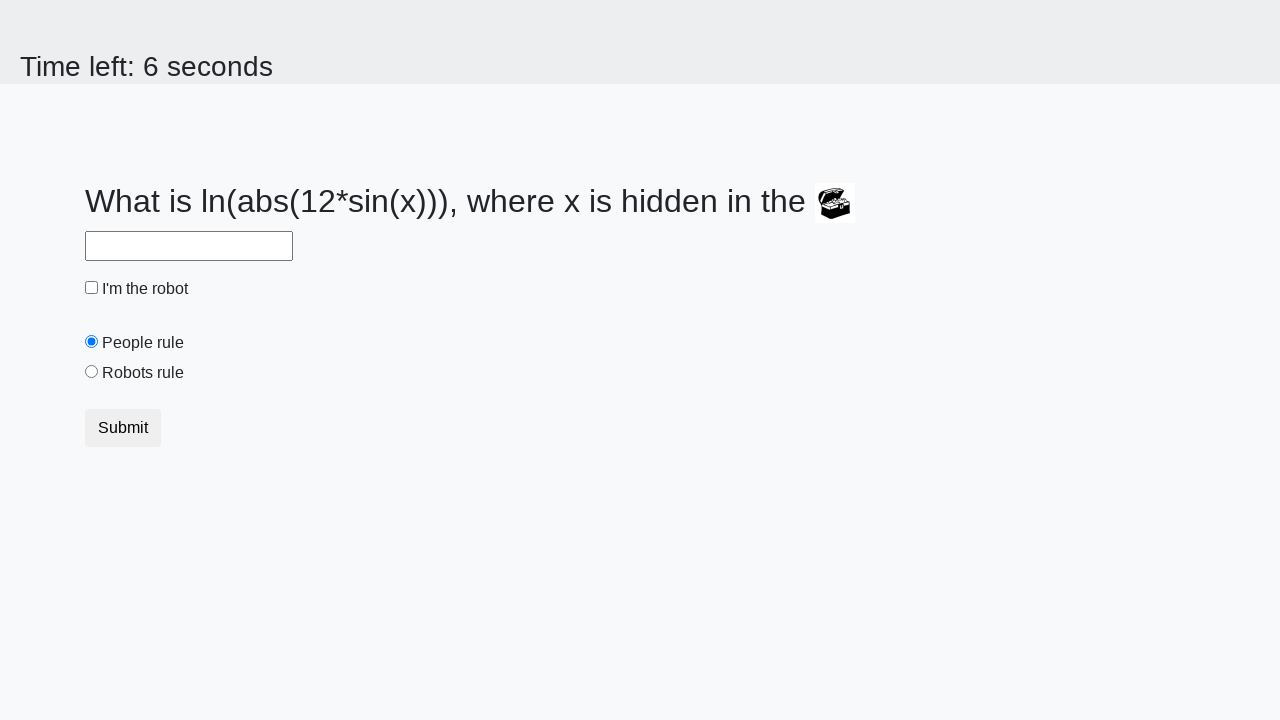

Filled answer field with calculated value on #answer
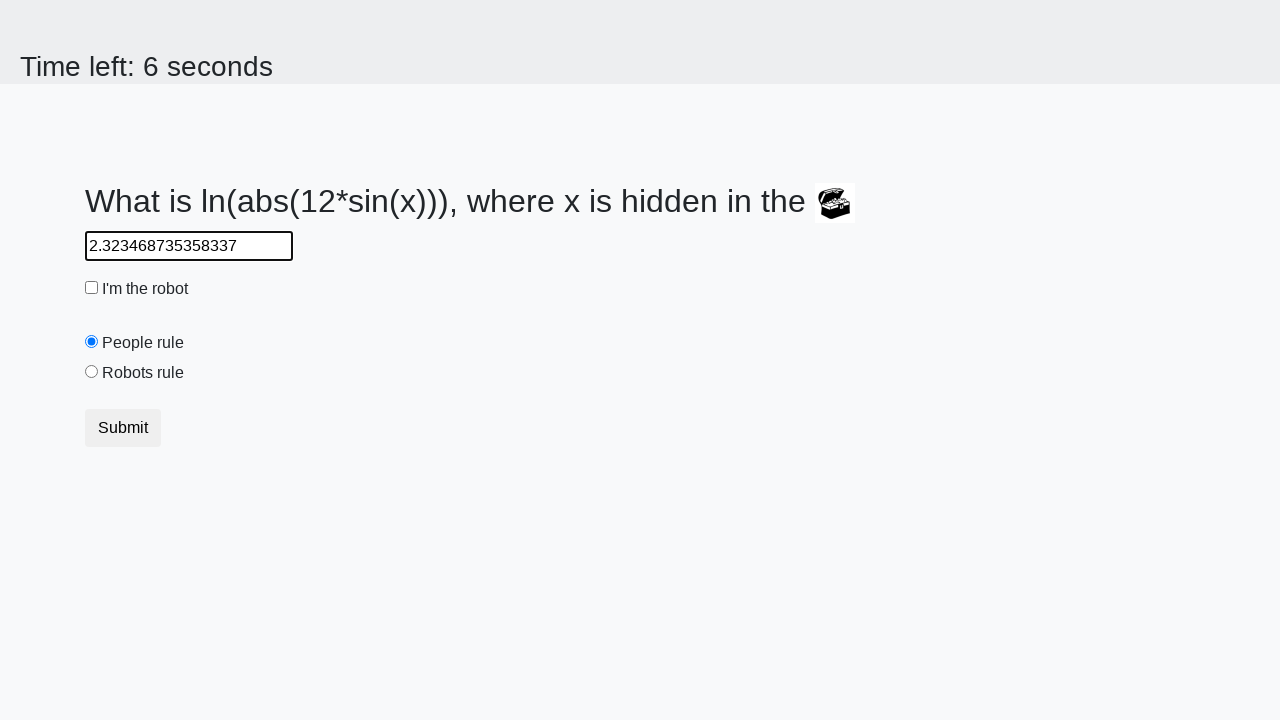

Checked the 'I'm the robot' checkbox at (92, 288) on #robotCheckbox
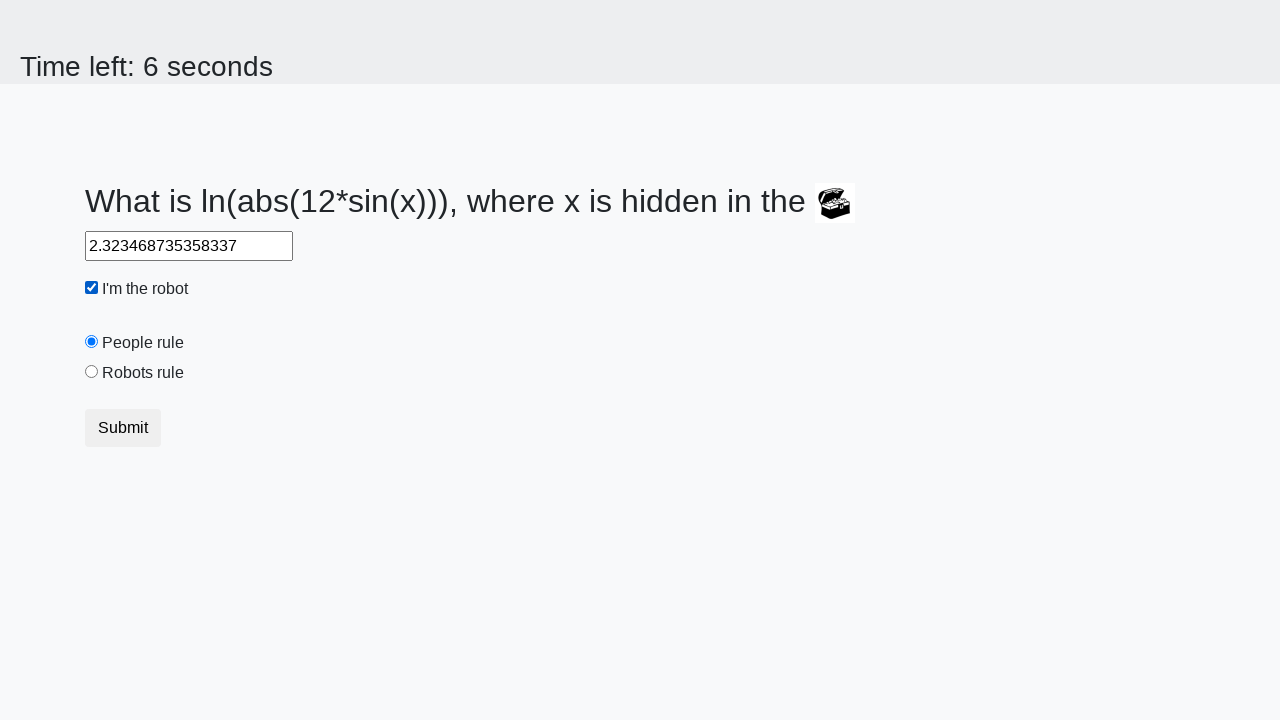

Selected the 'Robots rule!' radio button at (92, 372) on #robotsRule
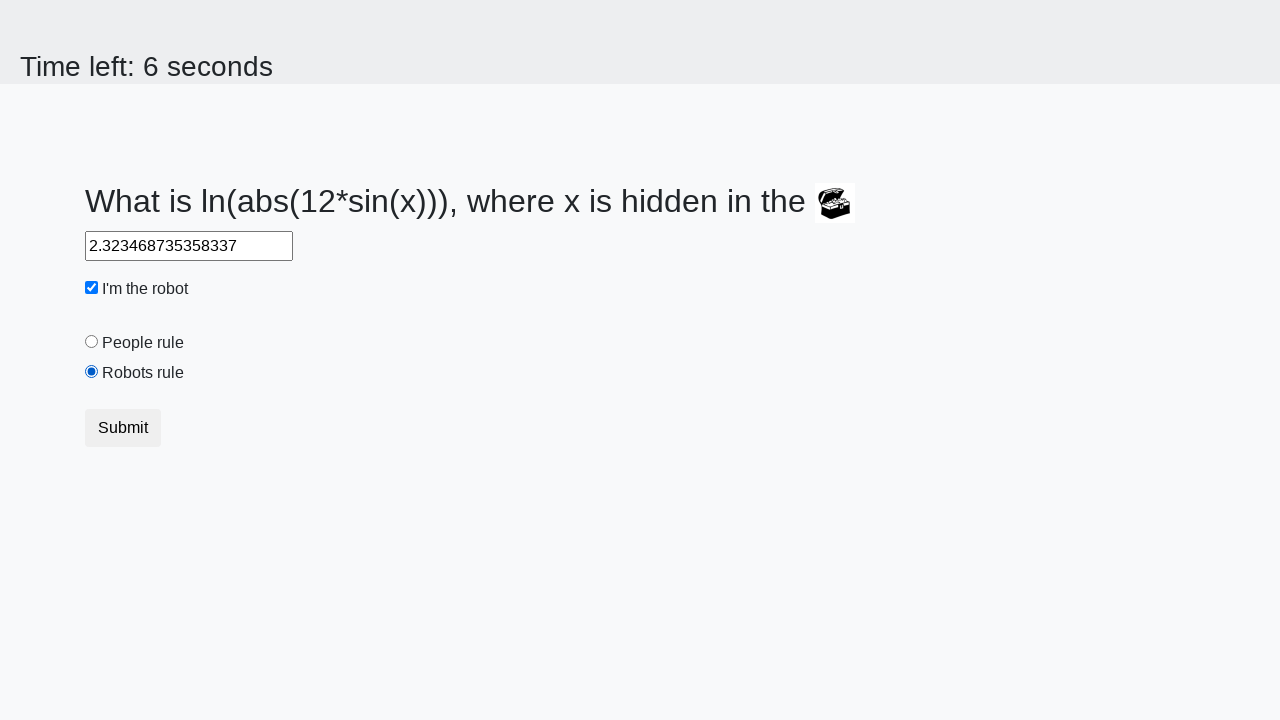

Clicked submit button to submit the form at (123, 428) on button.btn
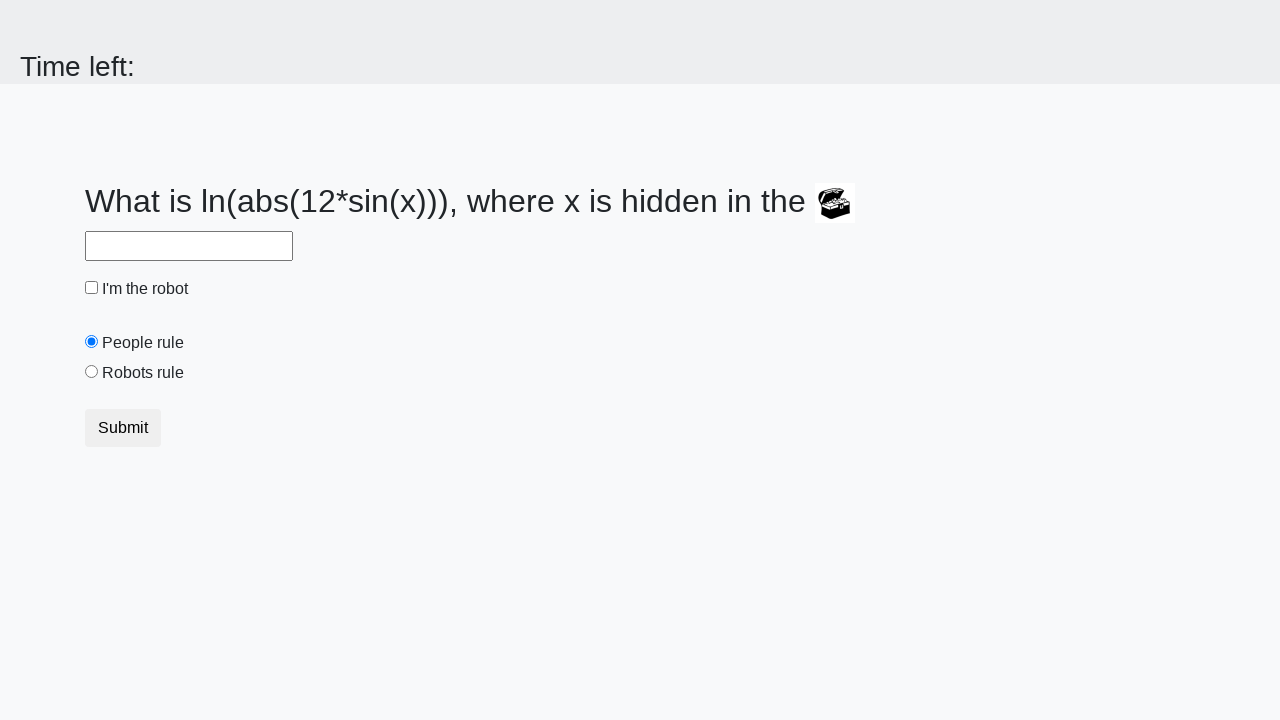

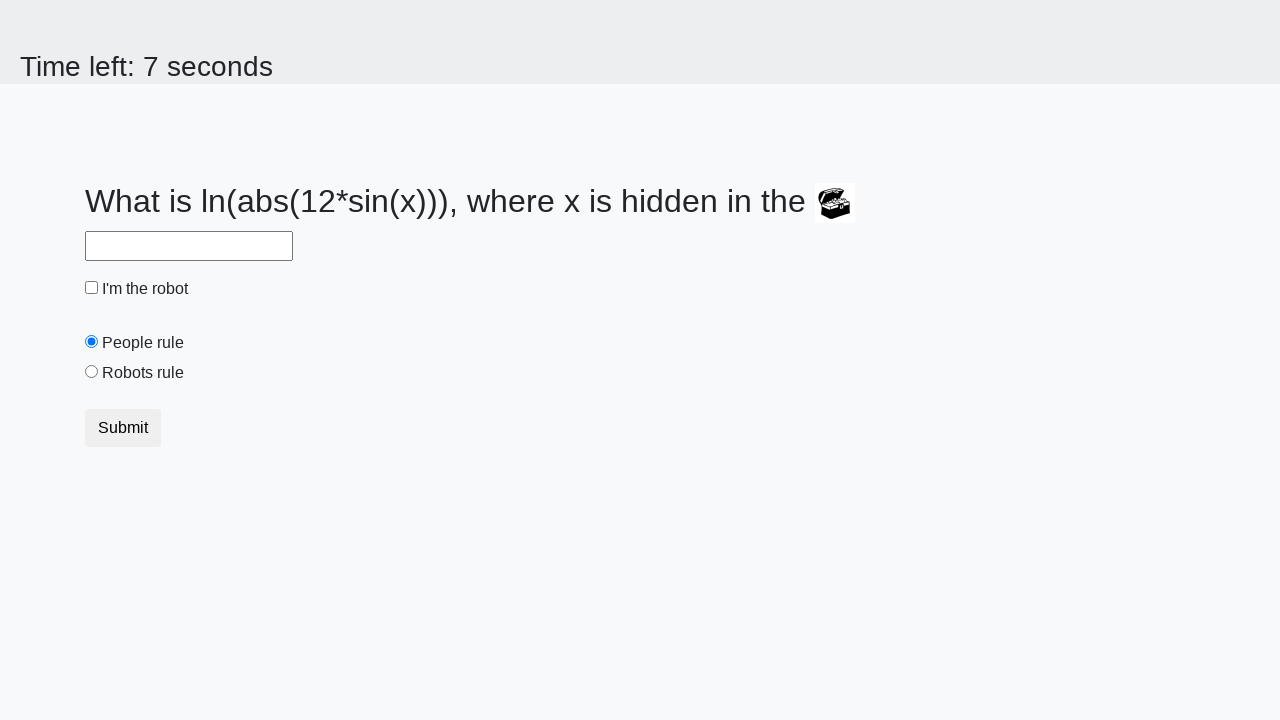